Navigates to testingbot.com and performs an accessibility check using axe-core to analyze the page for accessibility issues

Starting URL: https://testingbot.com

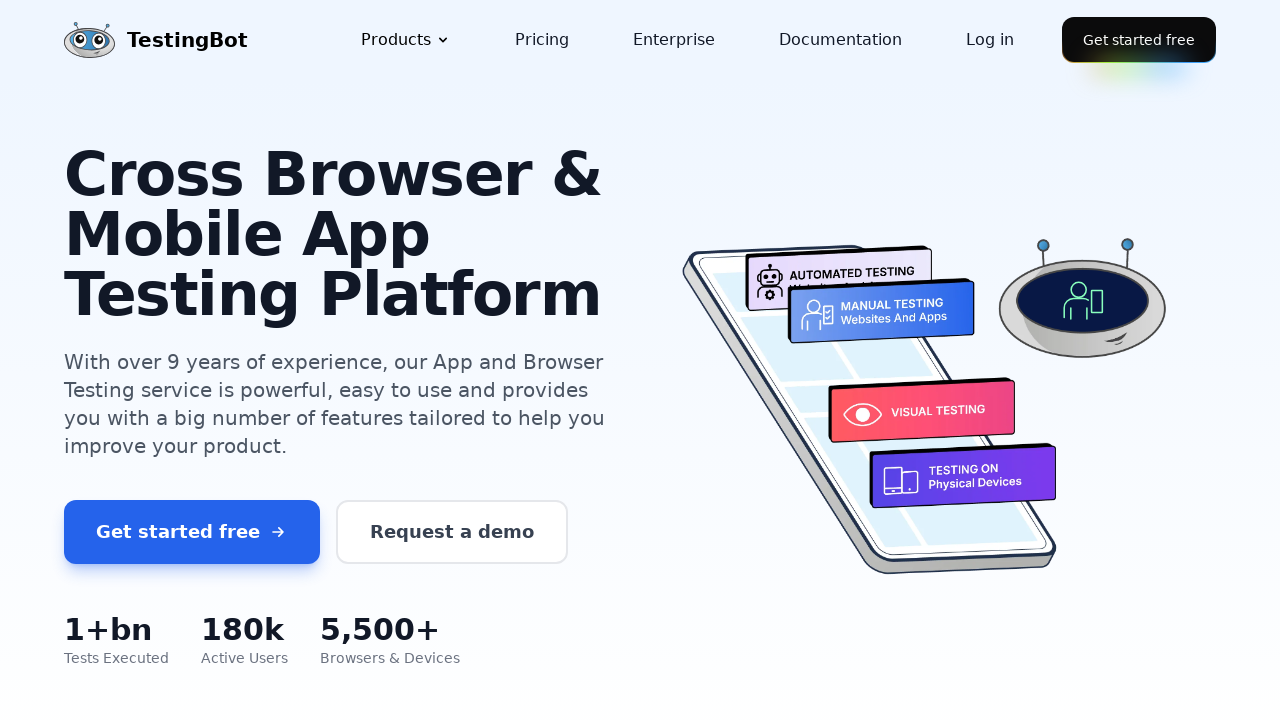

Navigated to https://testingbot.com
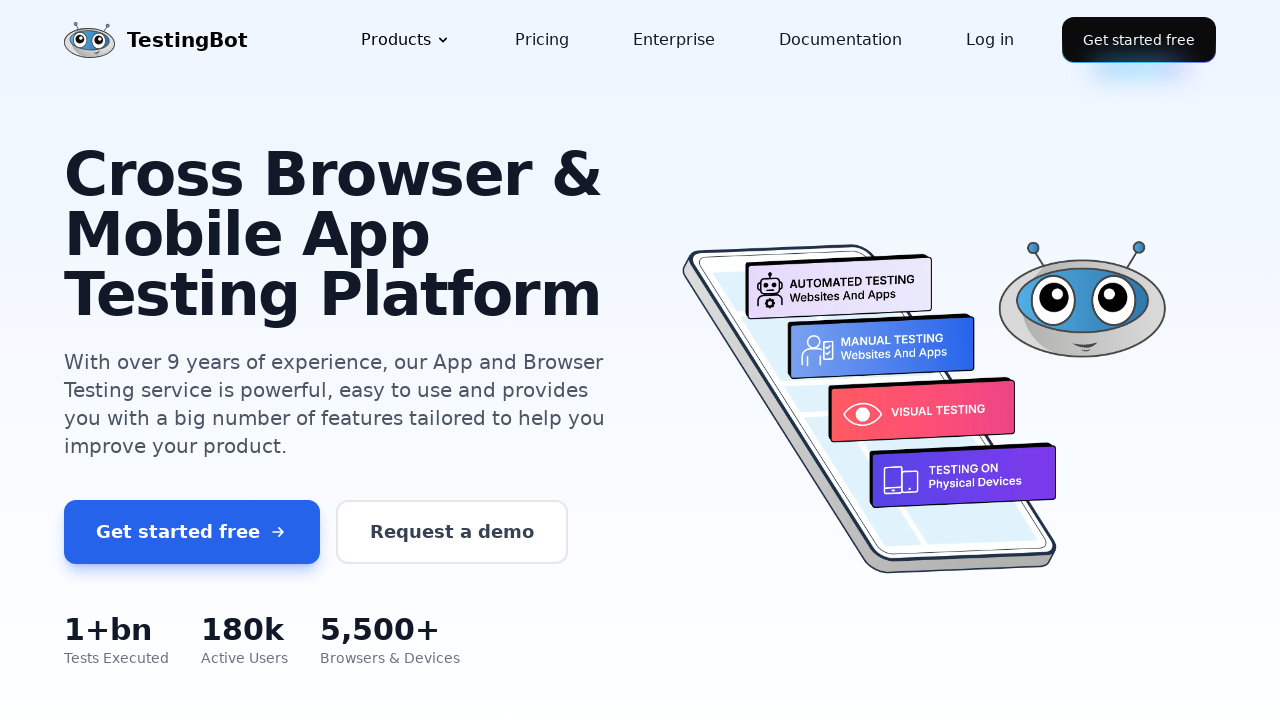

Page fully loaded (domcontentloaded state)
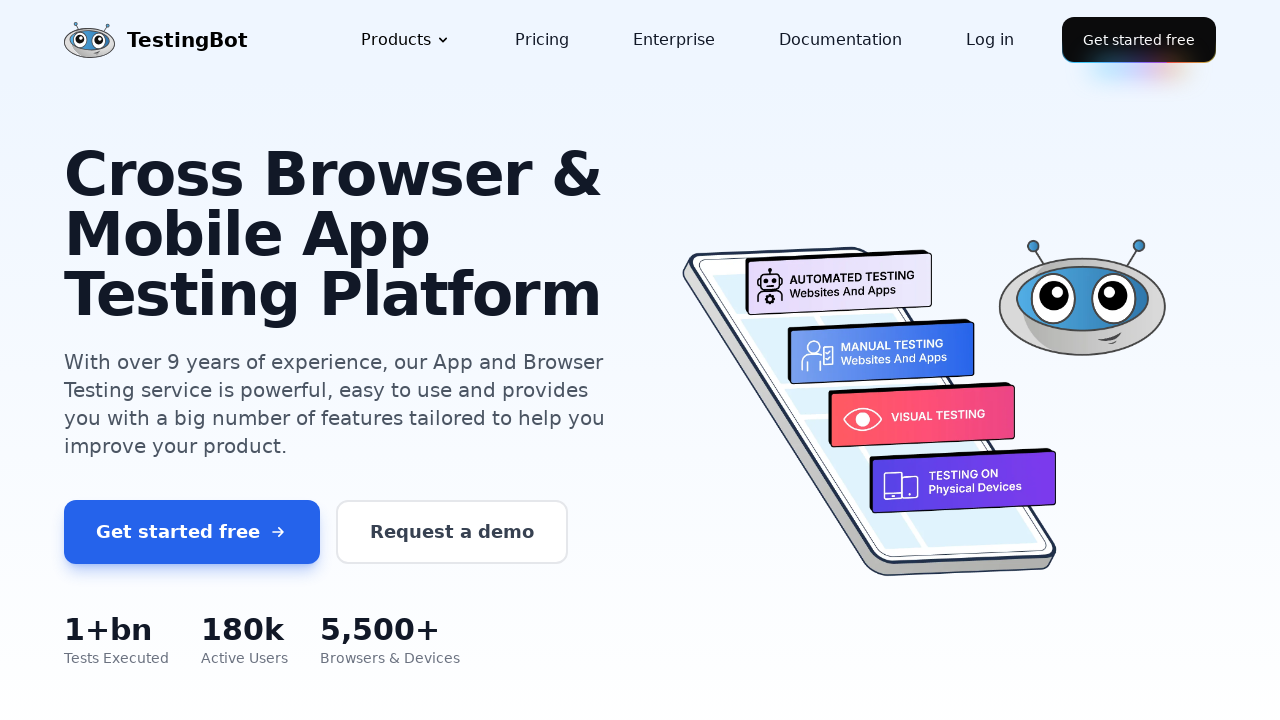

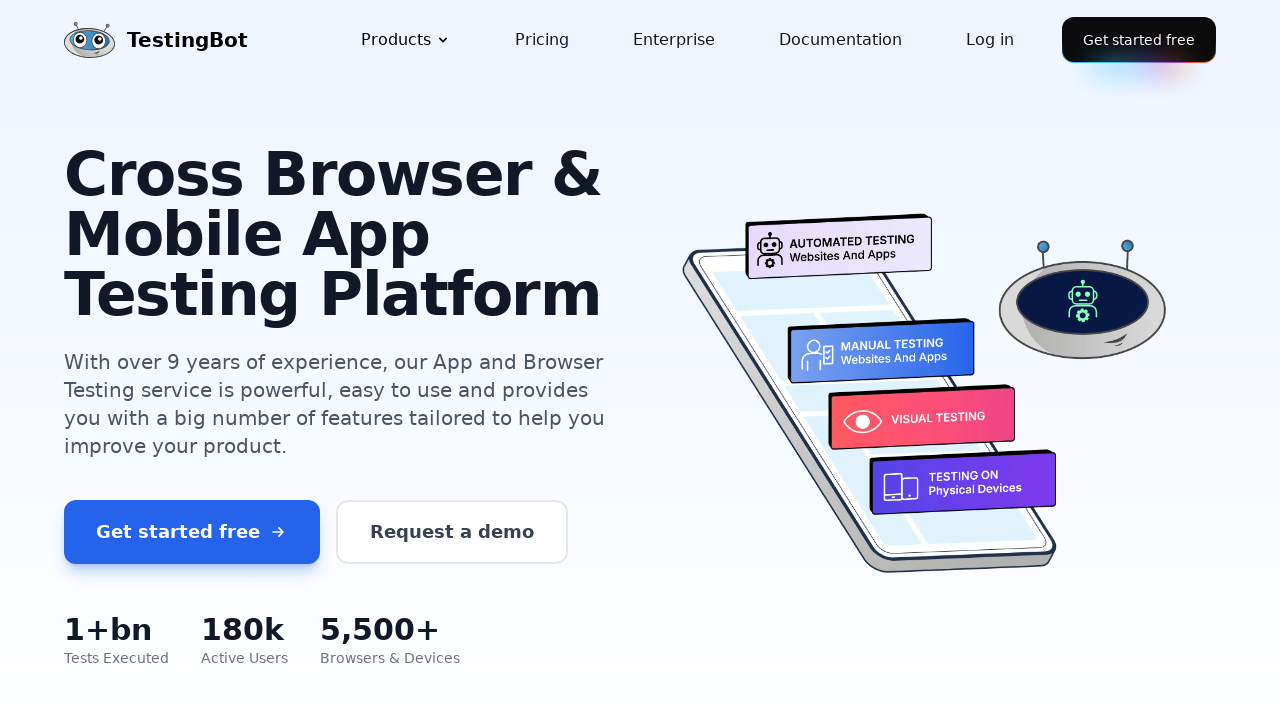